Tests a text box form by filling in name, email, and address fields, then submitting the form and verifying the output

Starting URL: https://demoqa.com/text-box

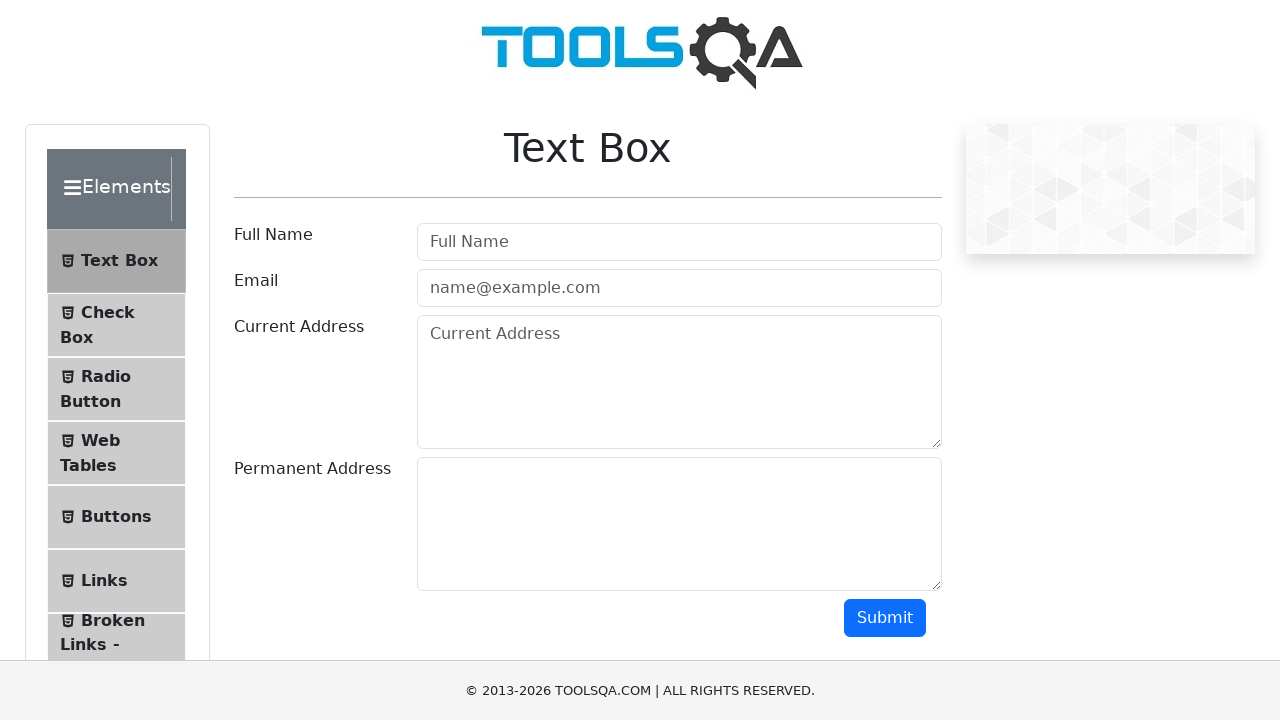

Clicked on the name input field at (679, 242) on #userName
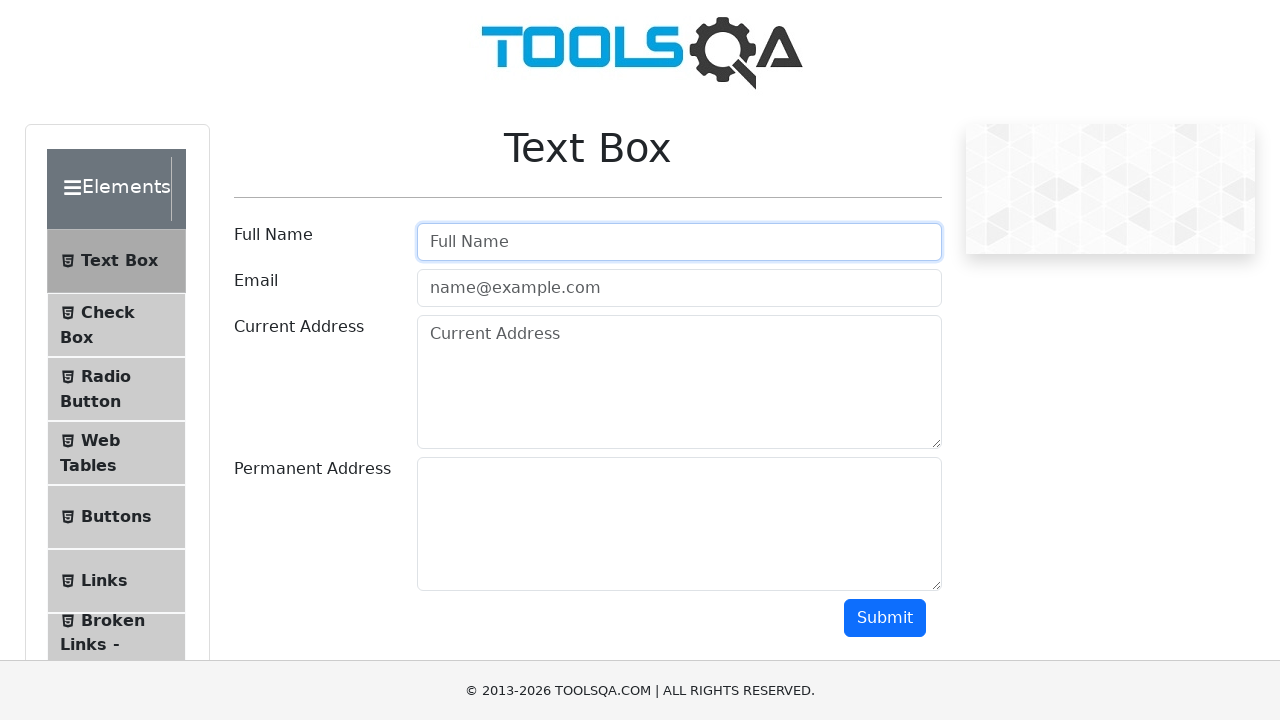

Filled name field with 'Full Name' on #userName
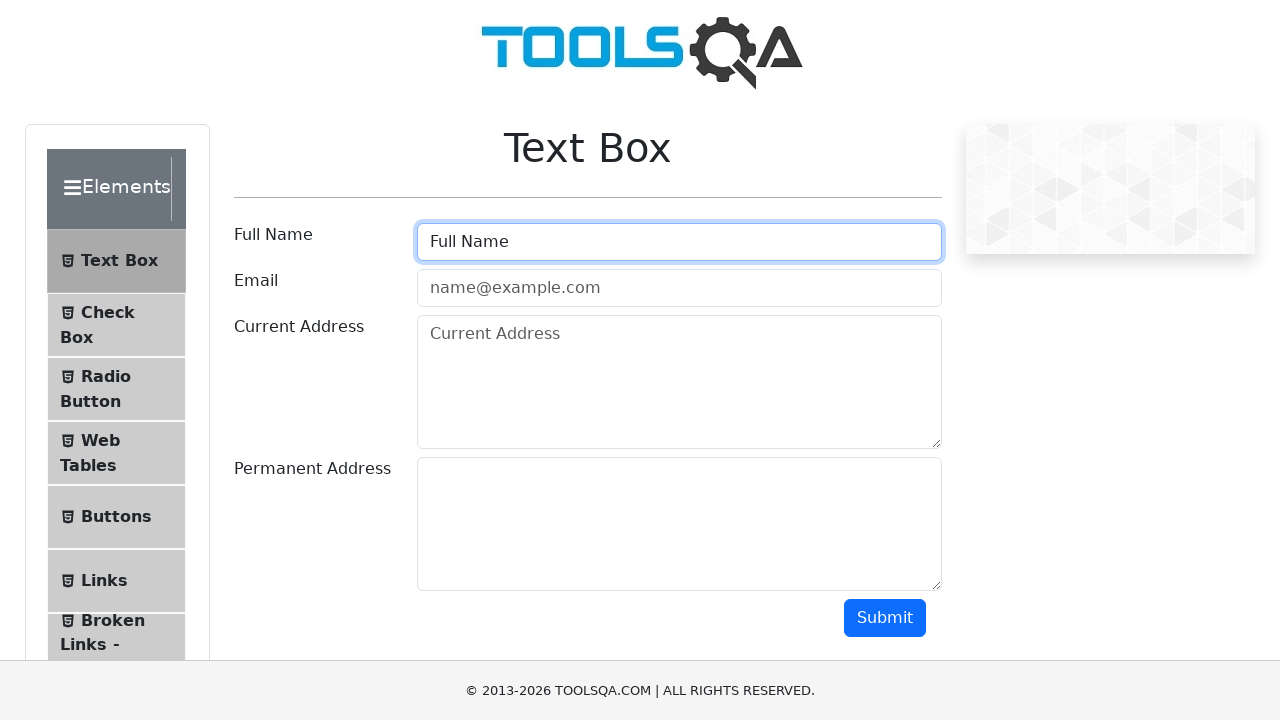

Filled email field with 'name@domain.com' on #userEmail
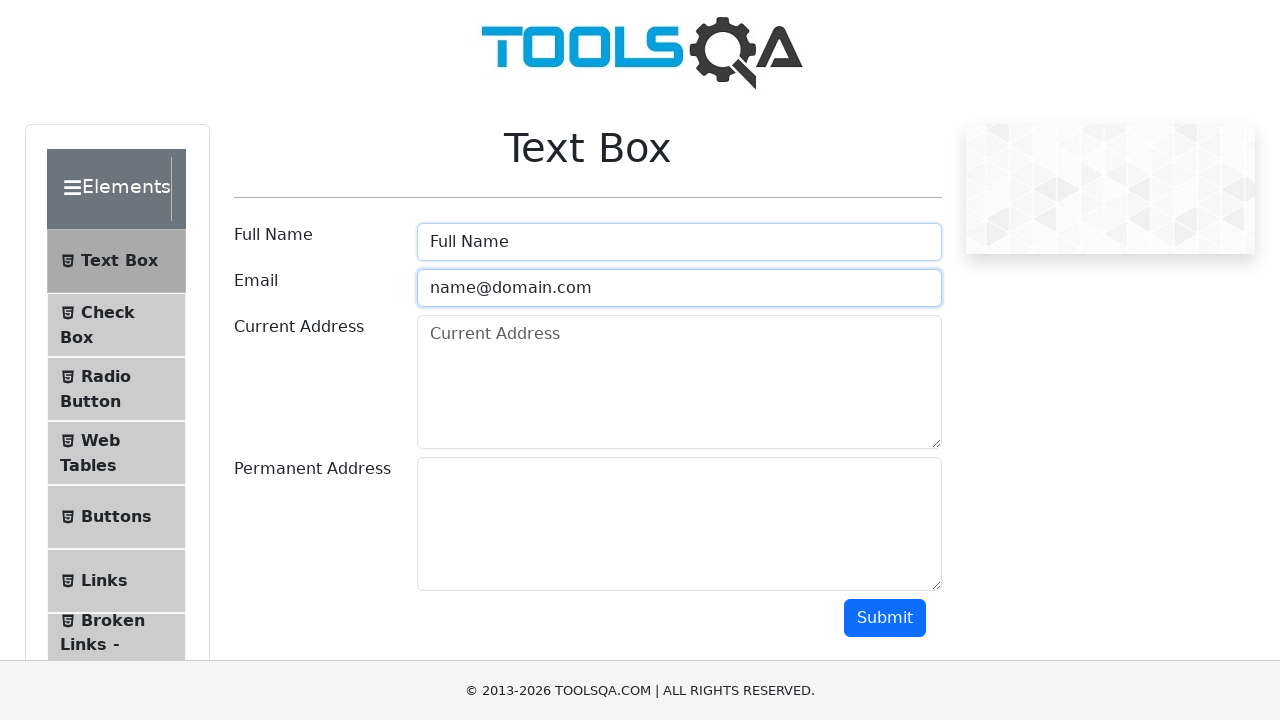

Filled current address field with '35 London Rd, Dartford, SE2 XXX' on #currentAddress
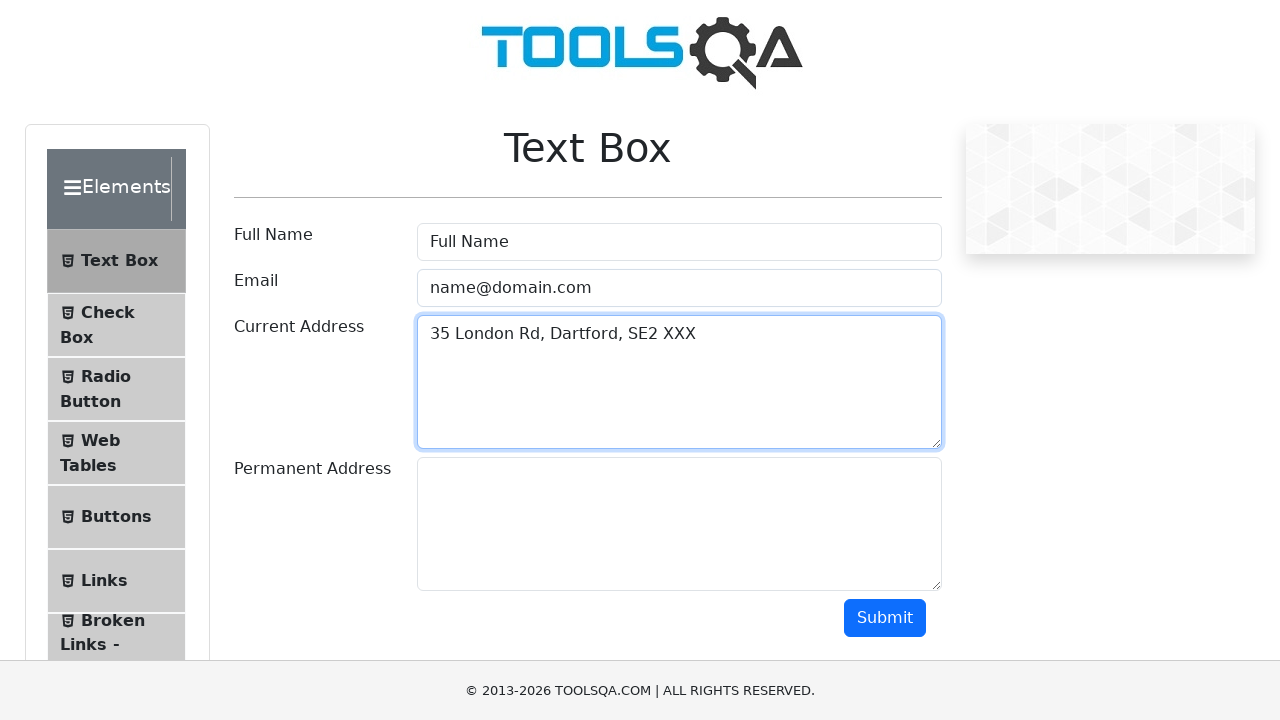

Clicked on the permanent address input field at (679, 524) on #permanentAddress
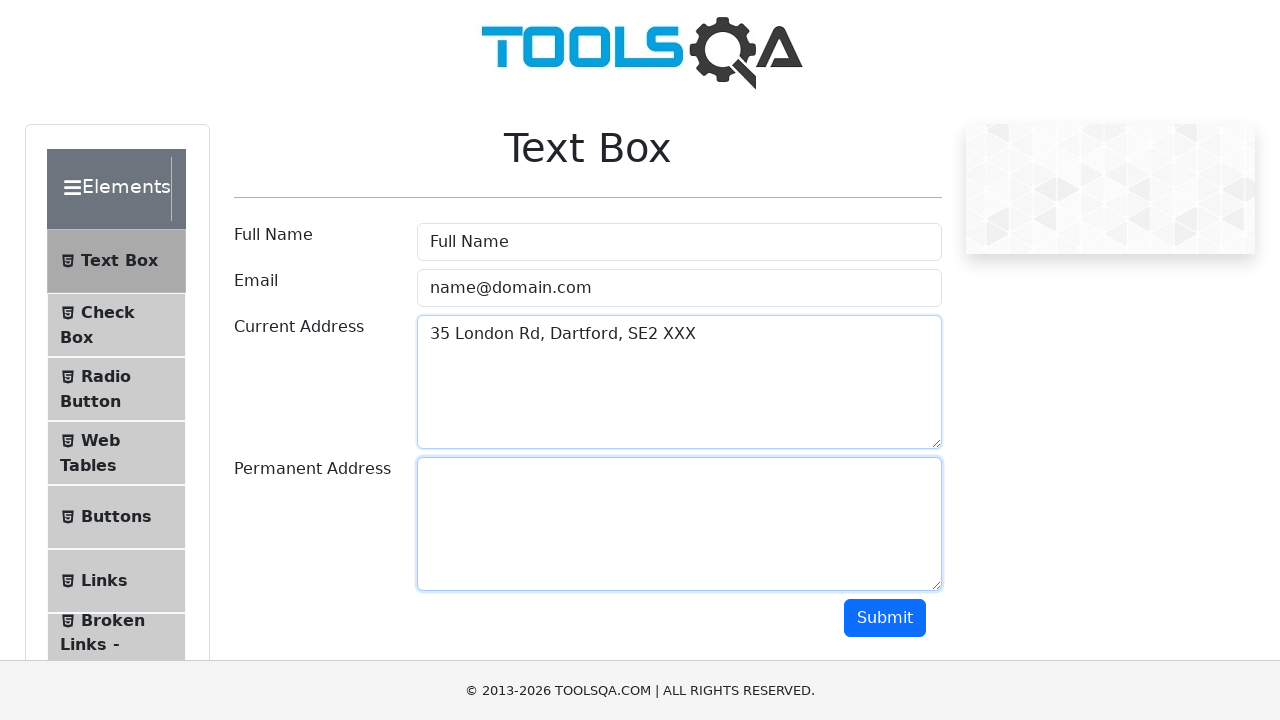

Filled permanent address field with 'London, SW1A 1AA, UK' on #permanentAddress
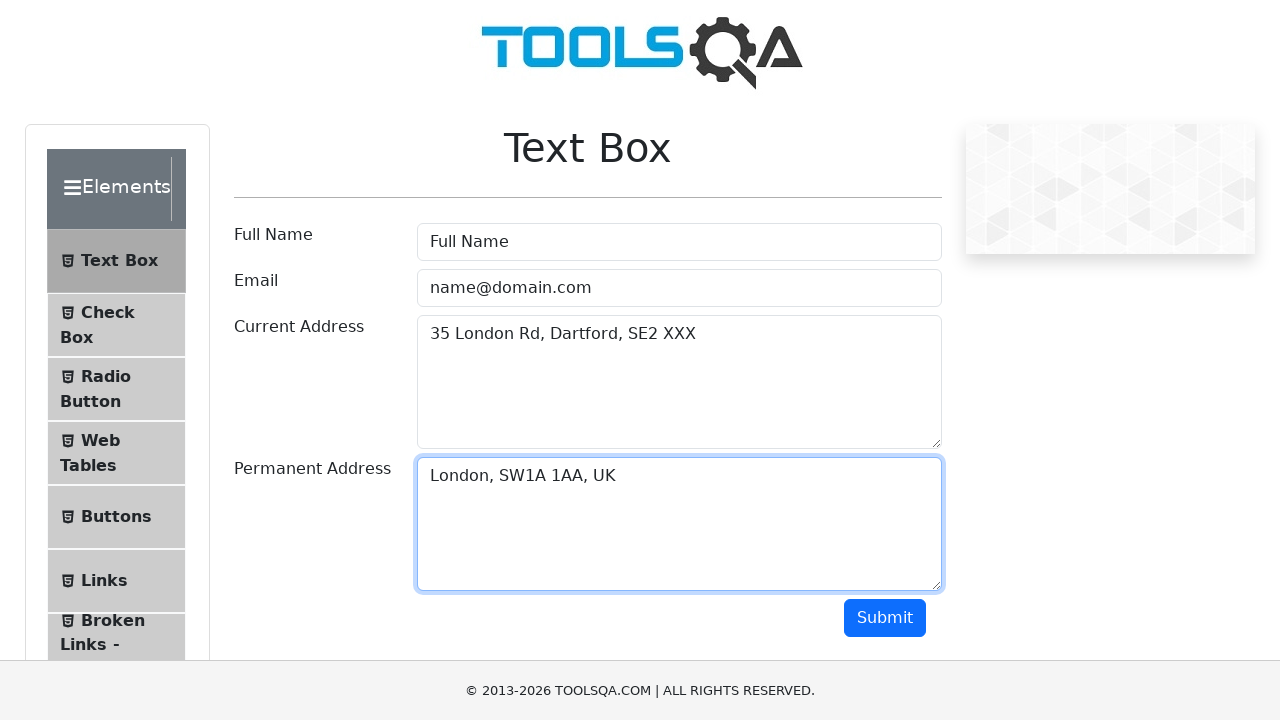

Clicked submit button to submit the form at (885, 618) on #submit
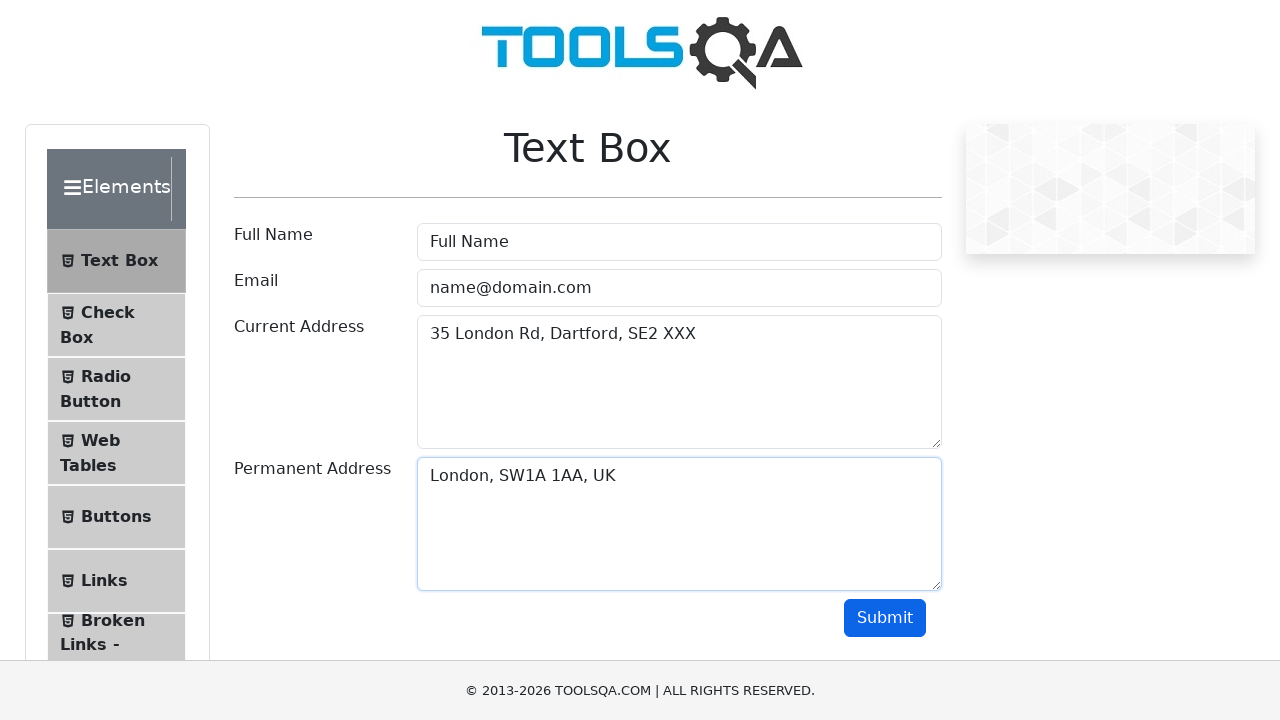

Form output section loaded successfully
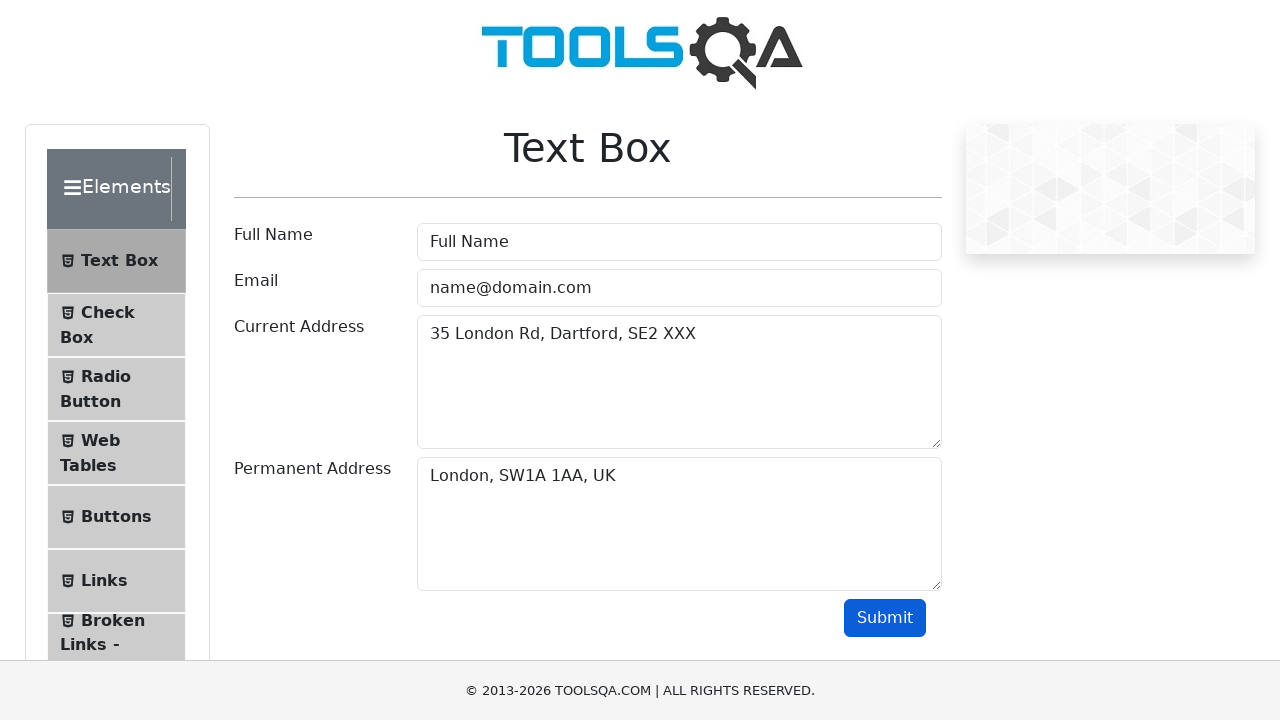

Located the name output element
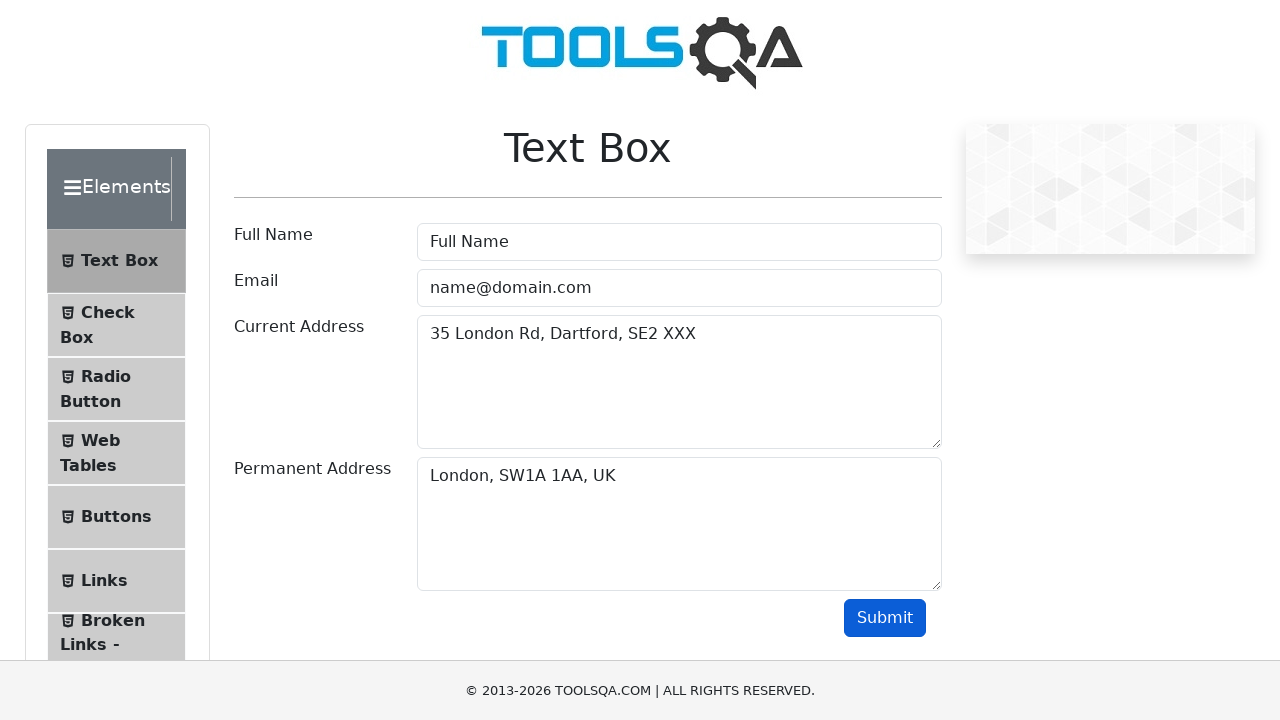

Verified name output matches expected value 'Name:Full Name'
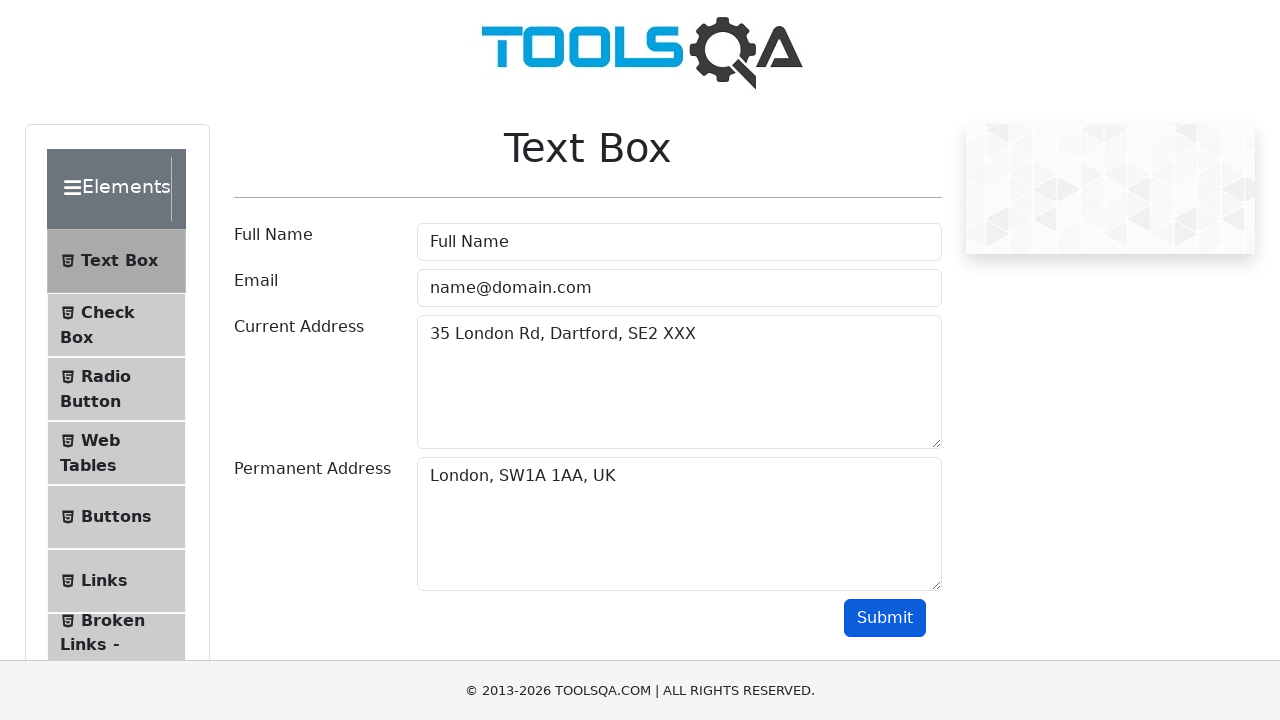

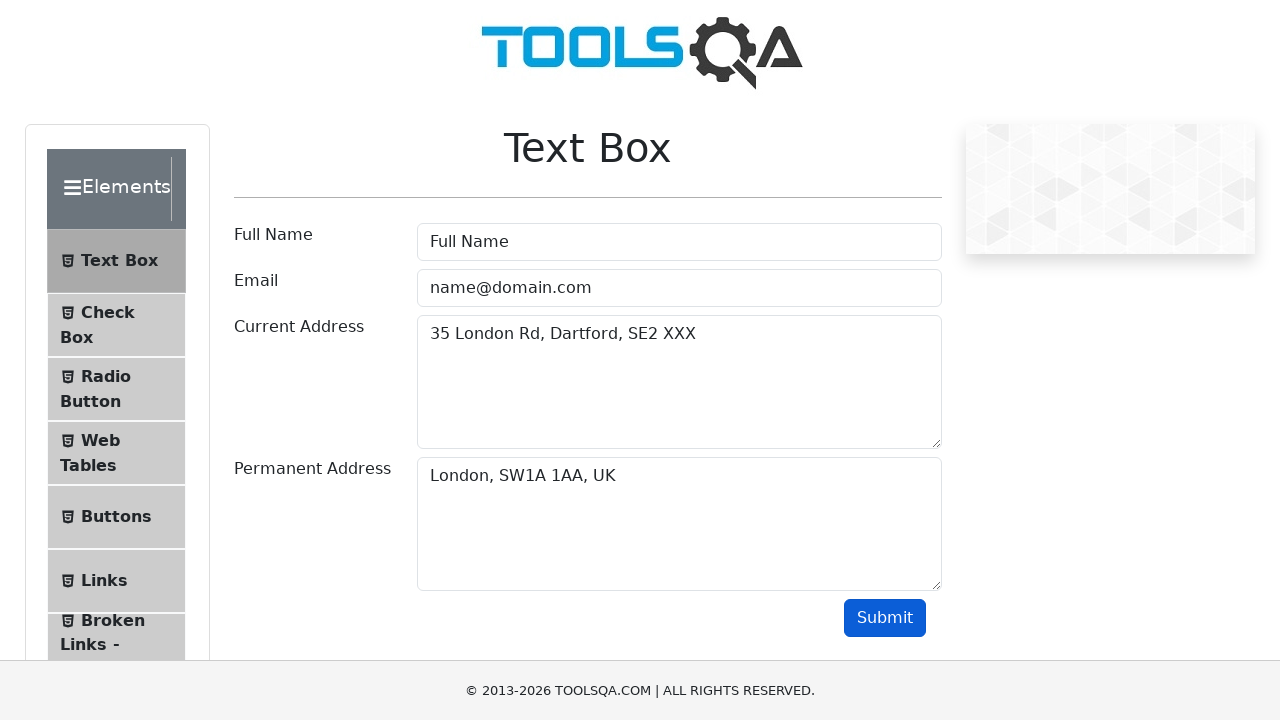